Tests jQuery progress bar functionality by navigating to the progress bar page, clicking download button, canceling download, then running download to completion

Starting URL: http://demo.automationtesting.in/WebTable.html

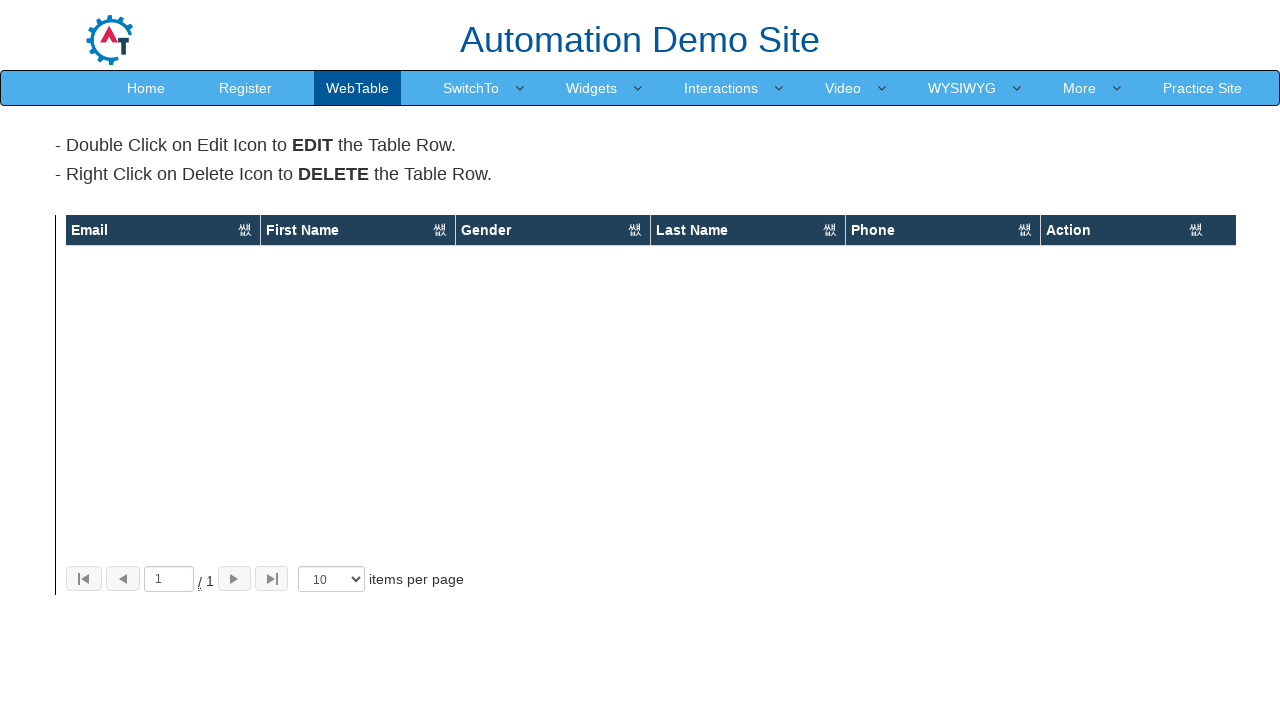

Clicked More menu at (1080, 88) on text=More
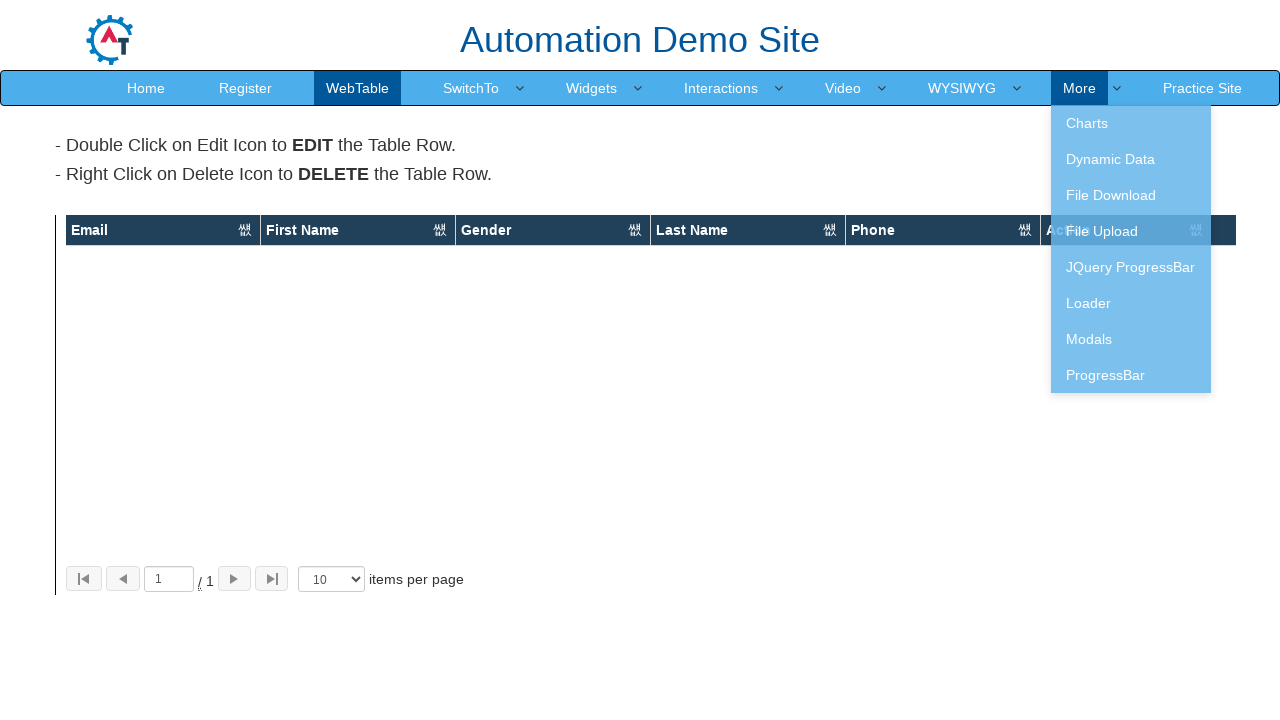

Clicked JQuery ProgressBar option at (1131, 267) on text=JQuery ProgressBar
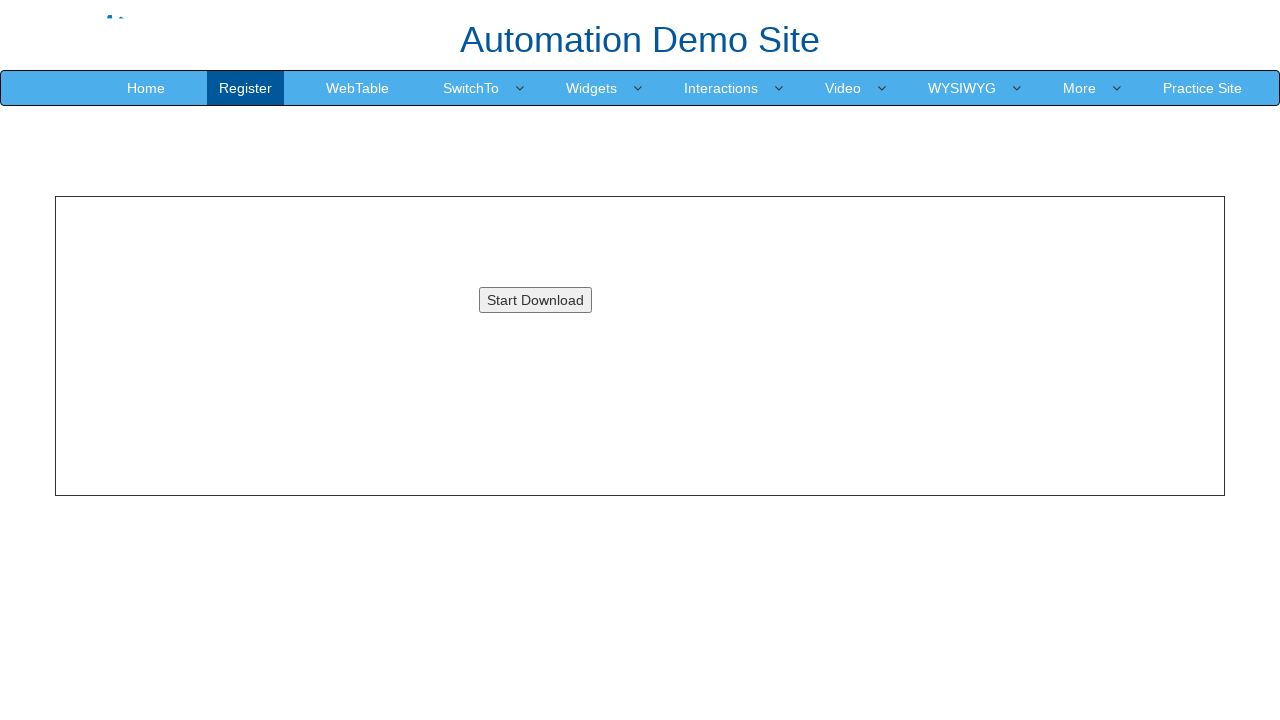

Clicked download button at (535, 300) on #downloadButton
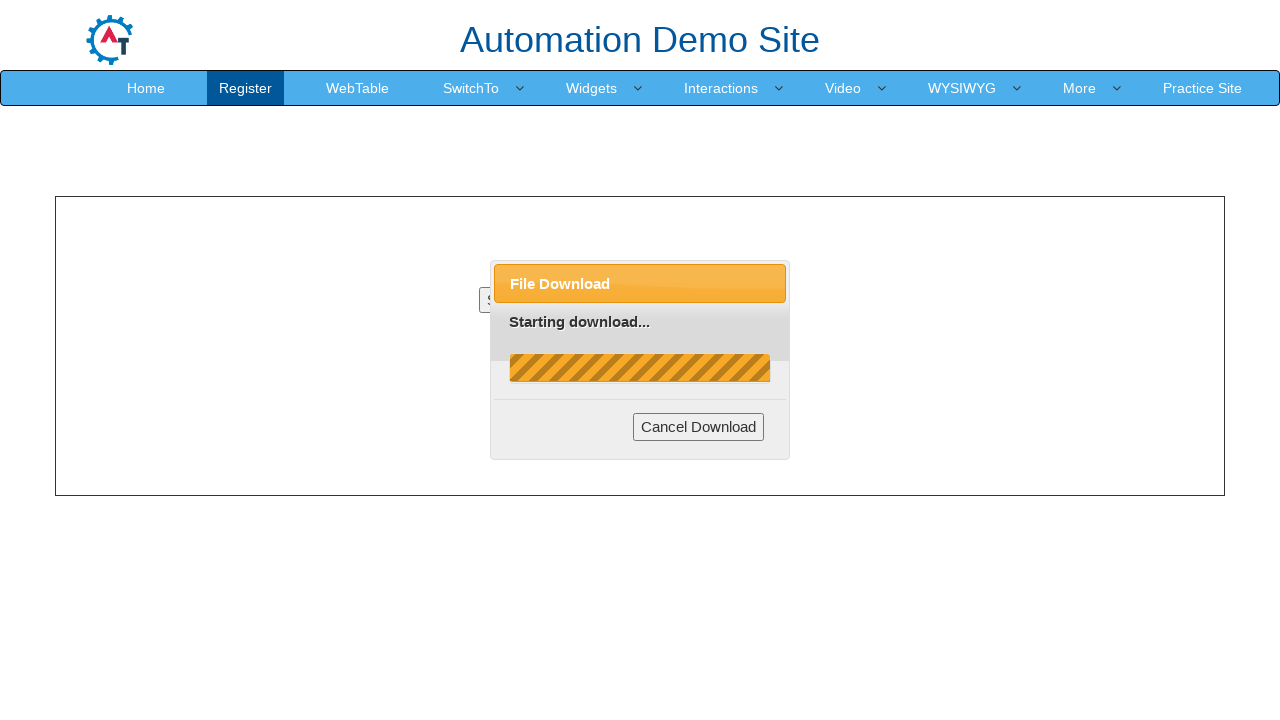

Download confirmation dialog appeared
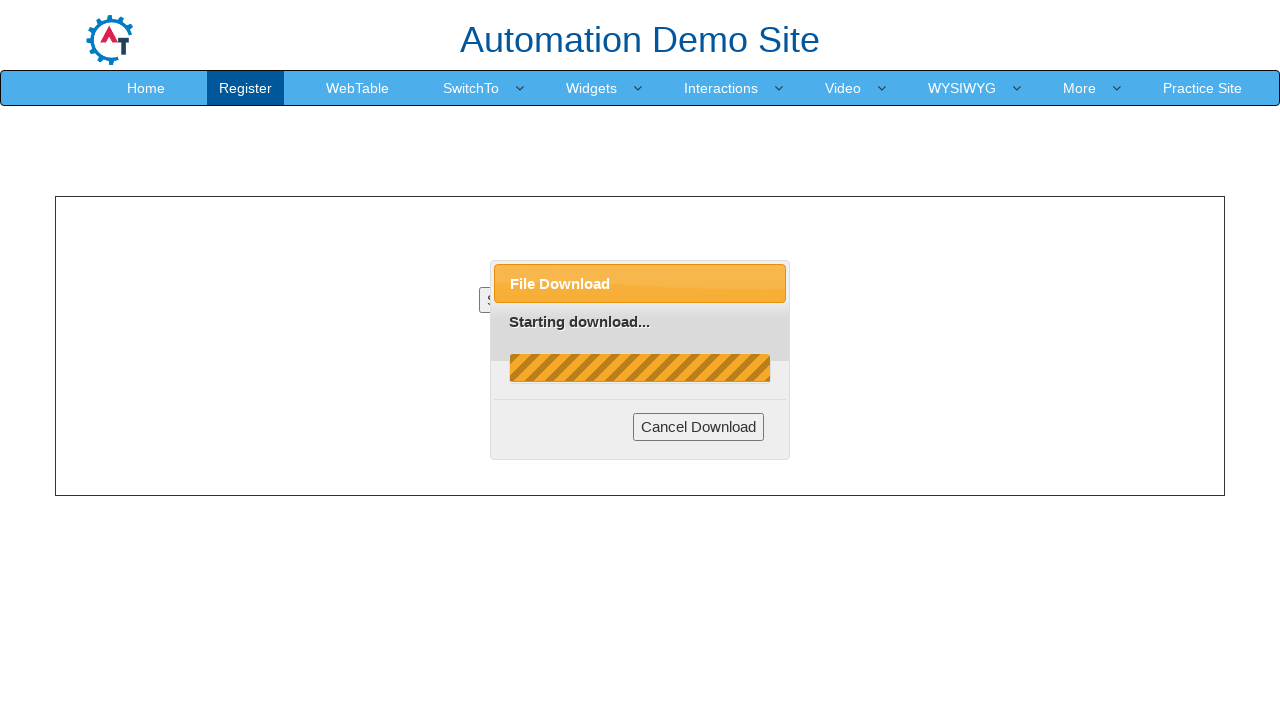

Clicked cancel button to cancel download at (699, 427) on .ui-dialog-buttonset>[type=button]
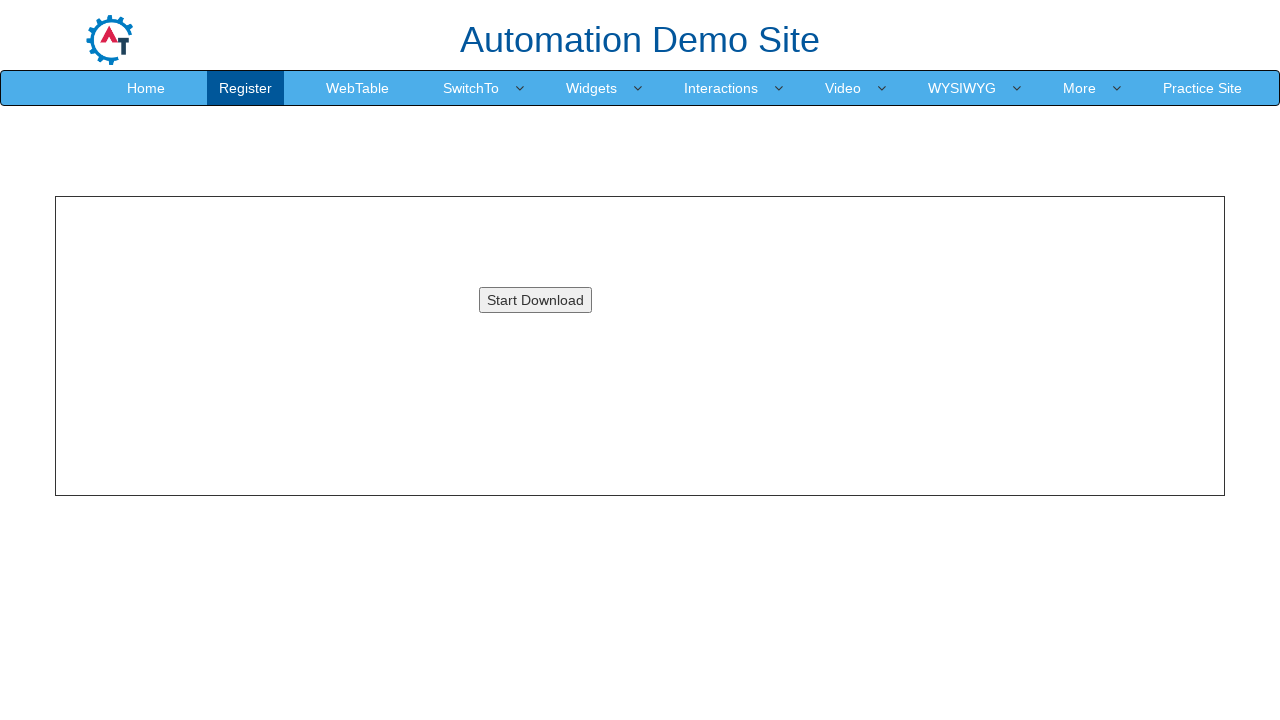

Clicked download button again to start download at (535, 300) on #downloadButton
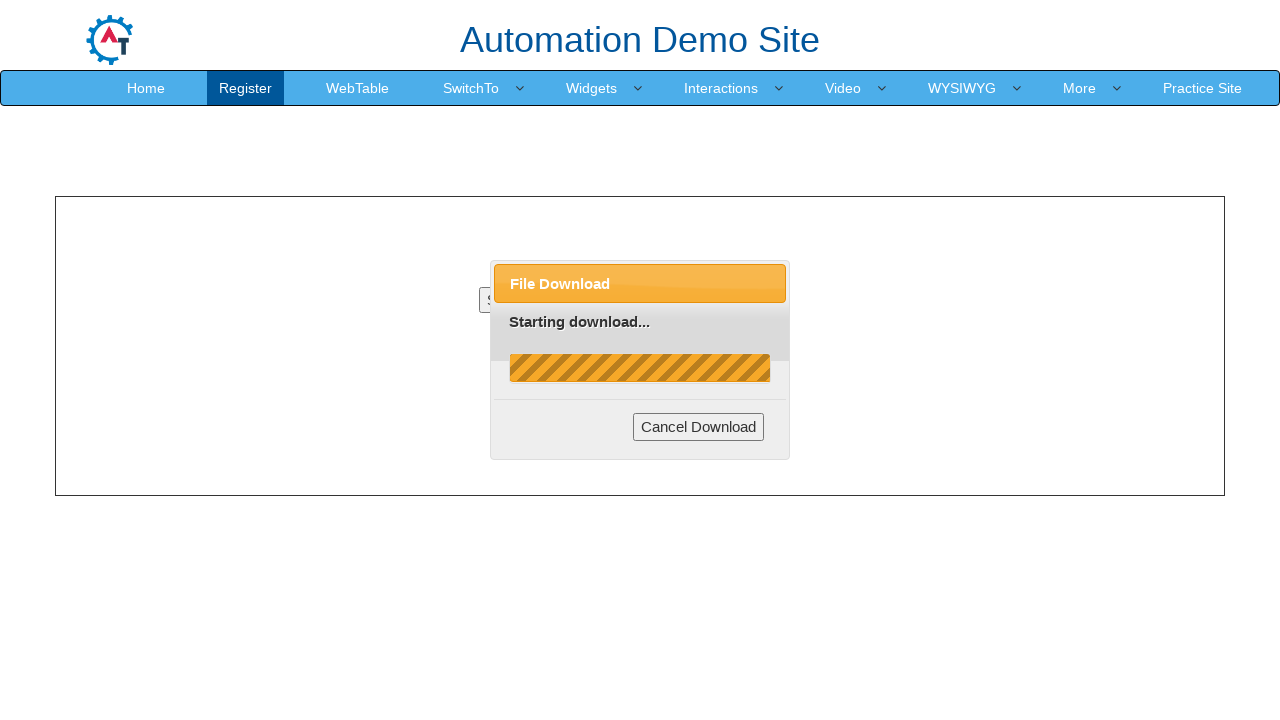

Download completed successfully - 'Complete!' message appeared
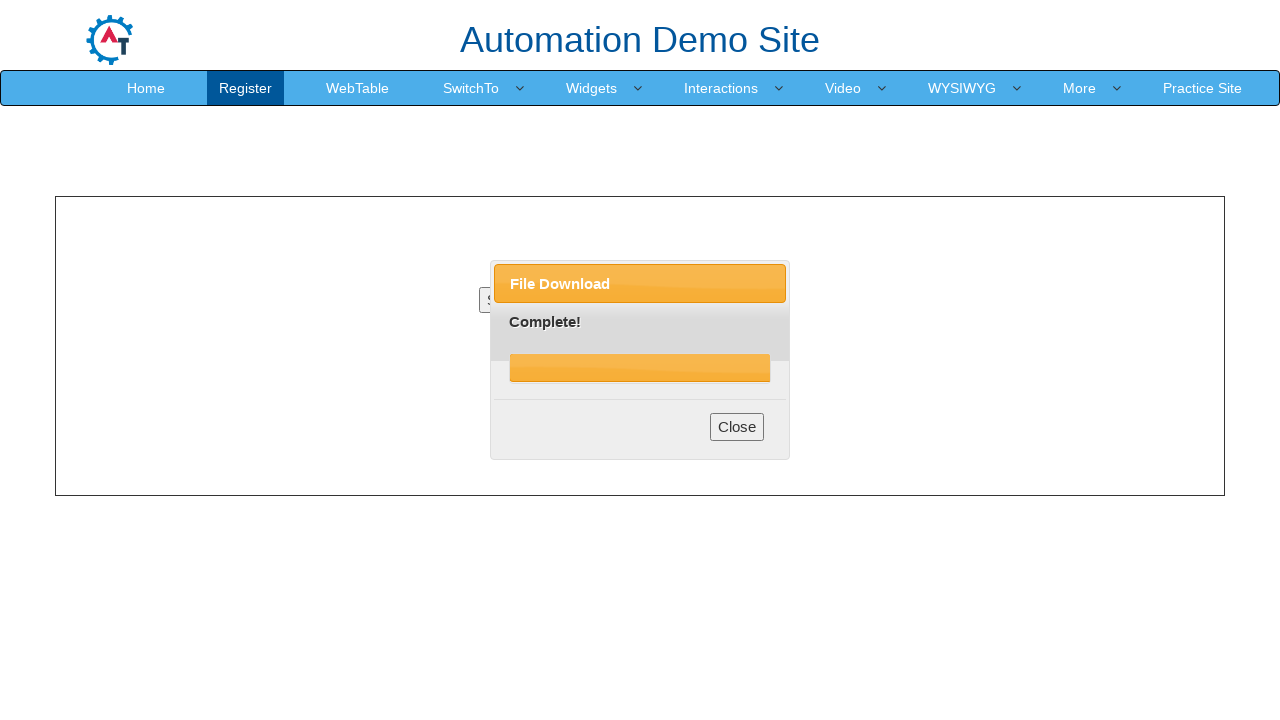

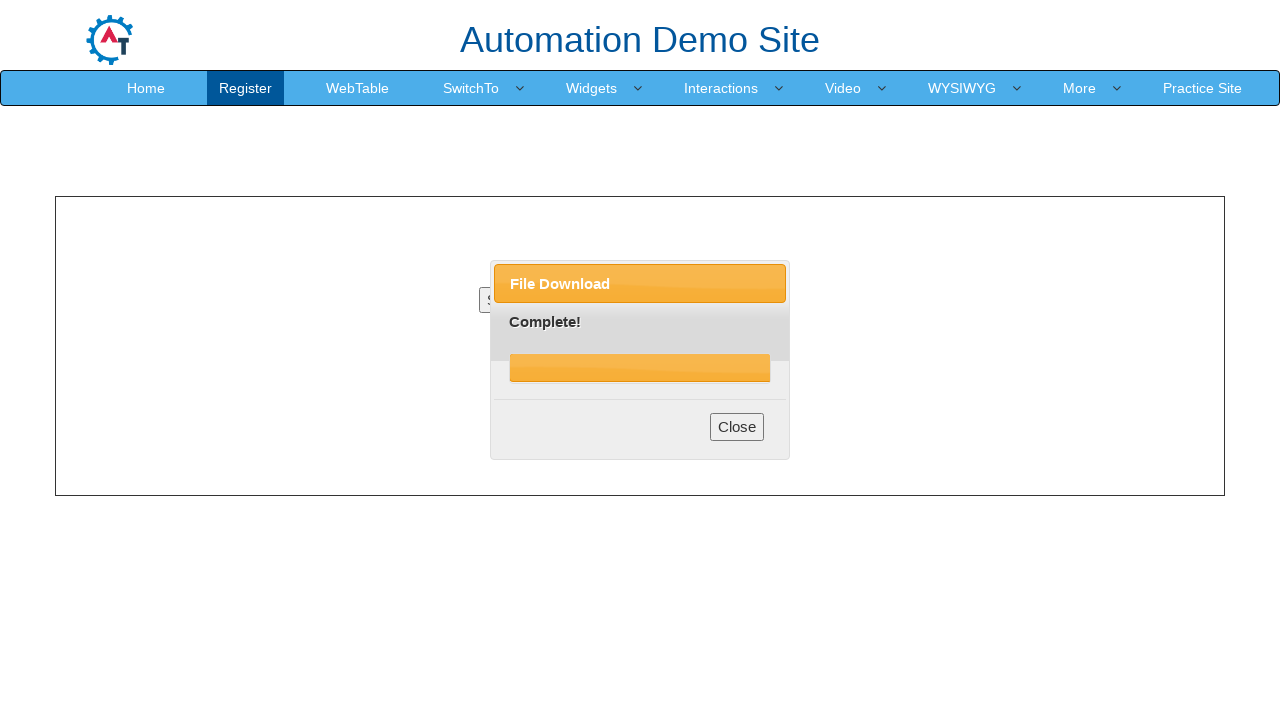